Tests navigation to the API documentation page by clicking the API link in the navigation menu

Starting URL: https://playwright.dev/

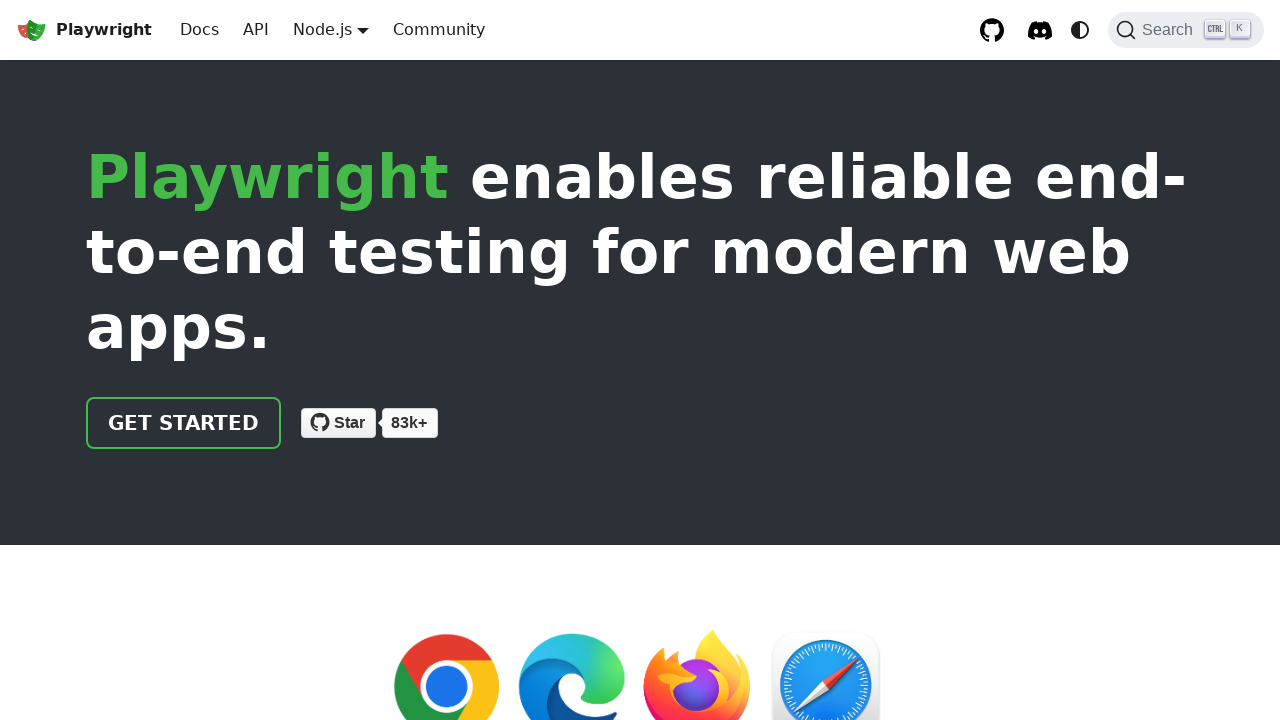

Navigated to Playwright homepage
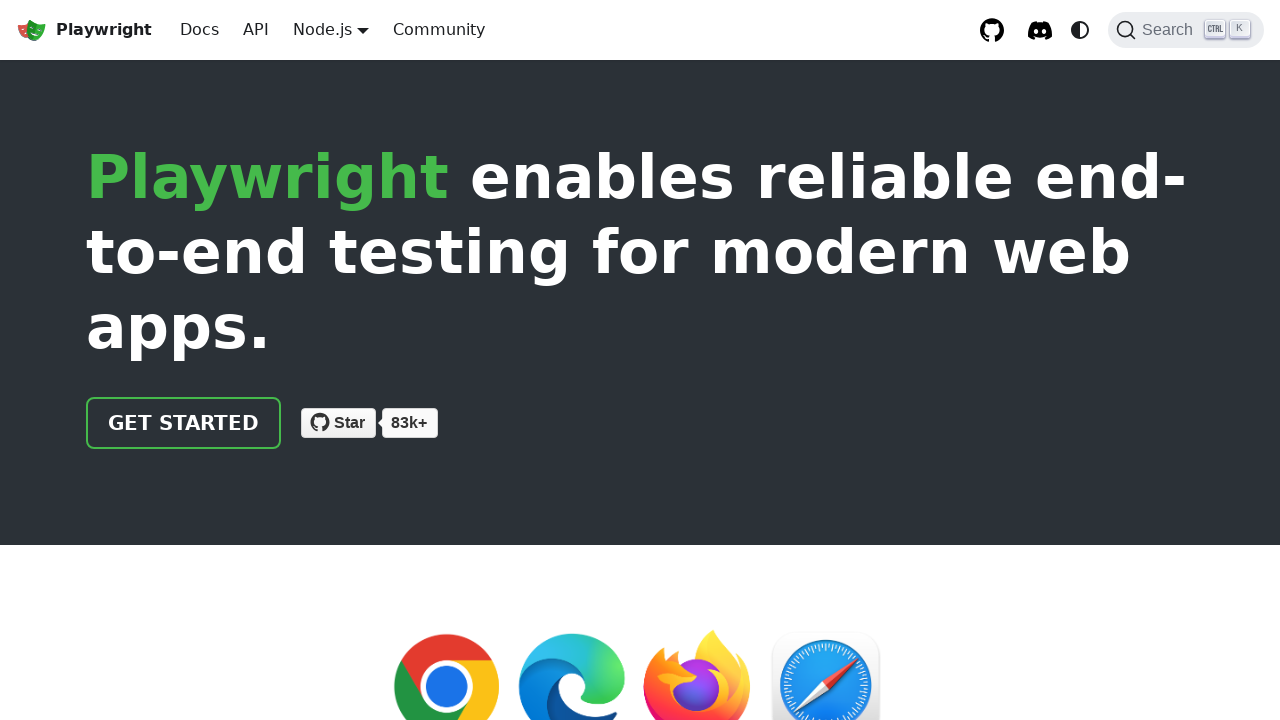

Clicked API link in navigation menu at (256, 30) on internal:role=link[name="API"i]
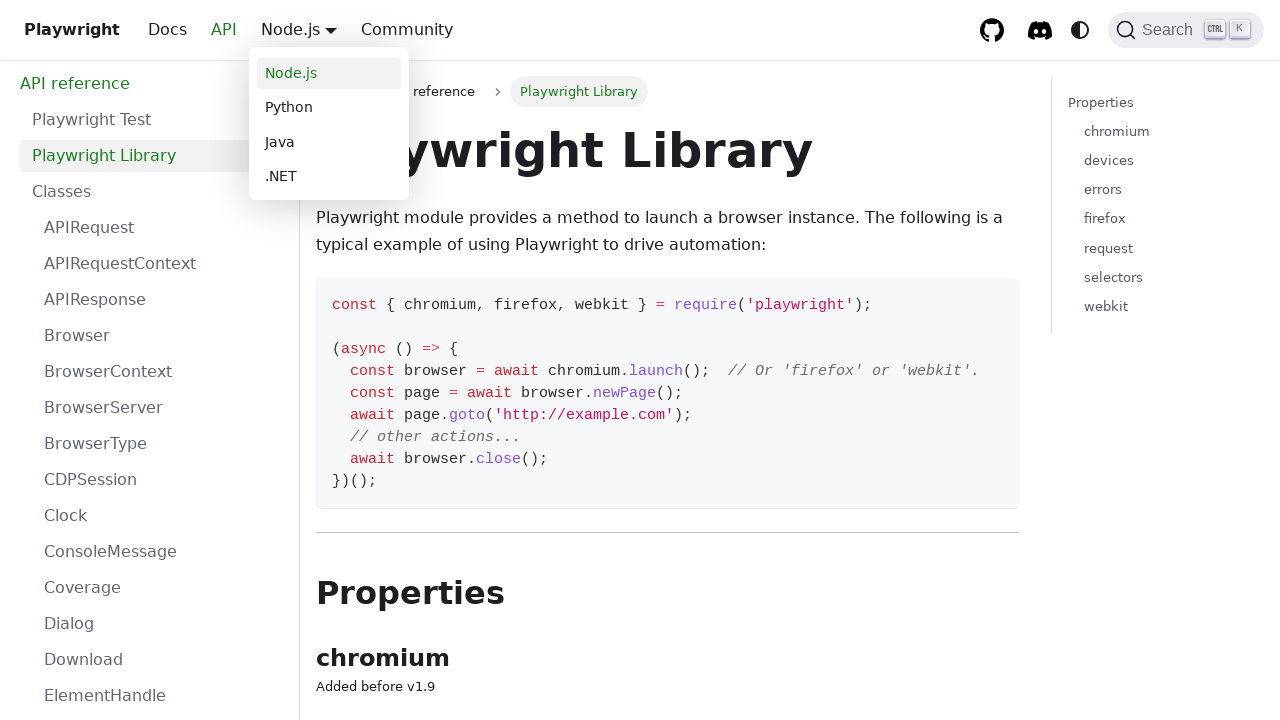

Waited for network to be idle after navigation
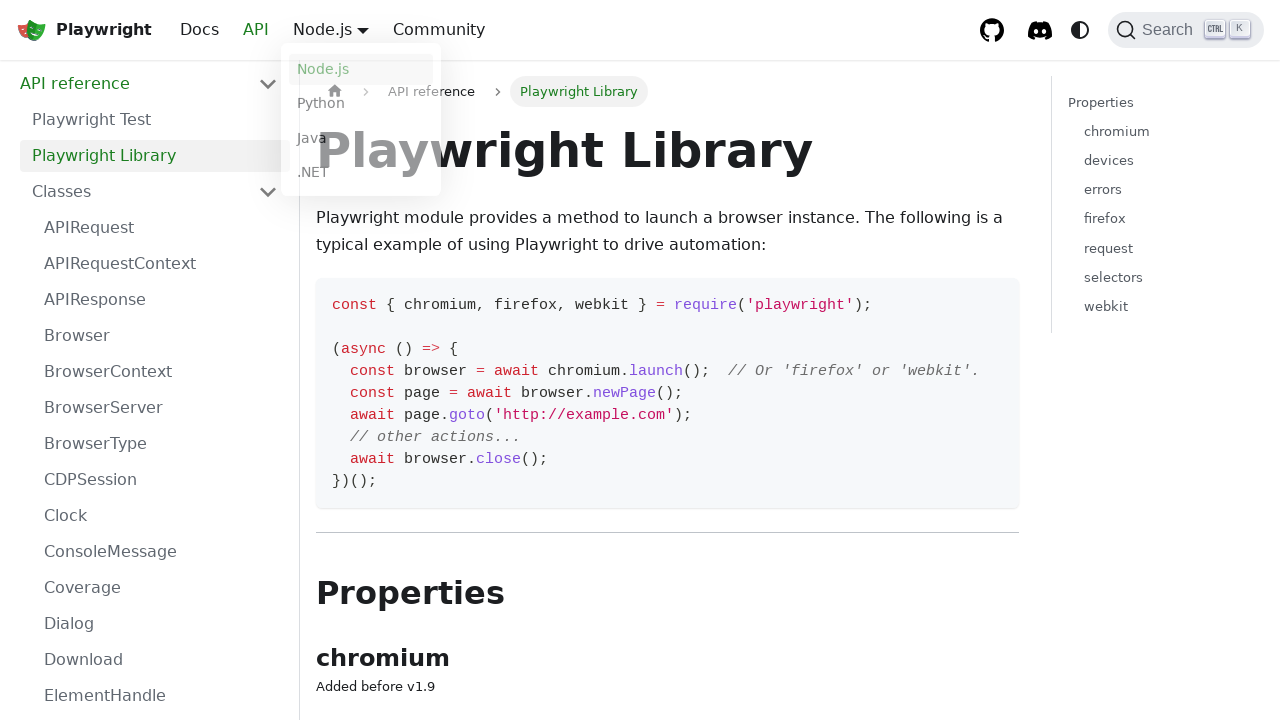

Verified URL contains /api/ path - navigation to API documentation page successful
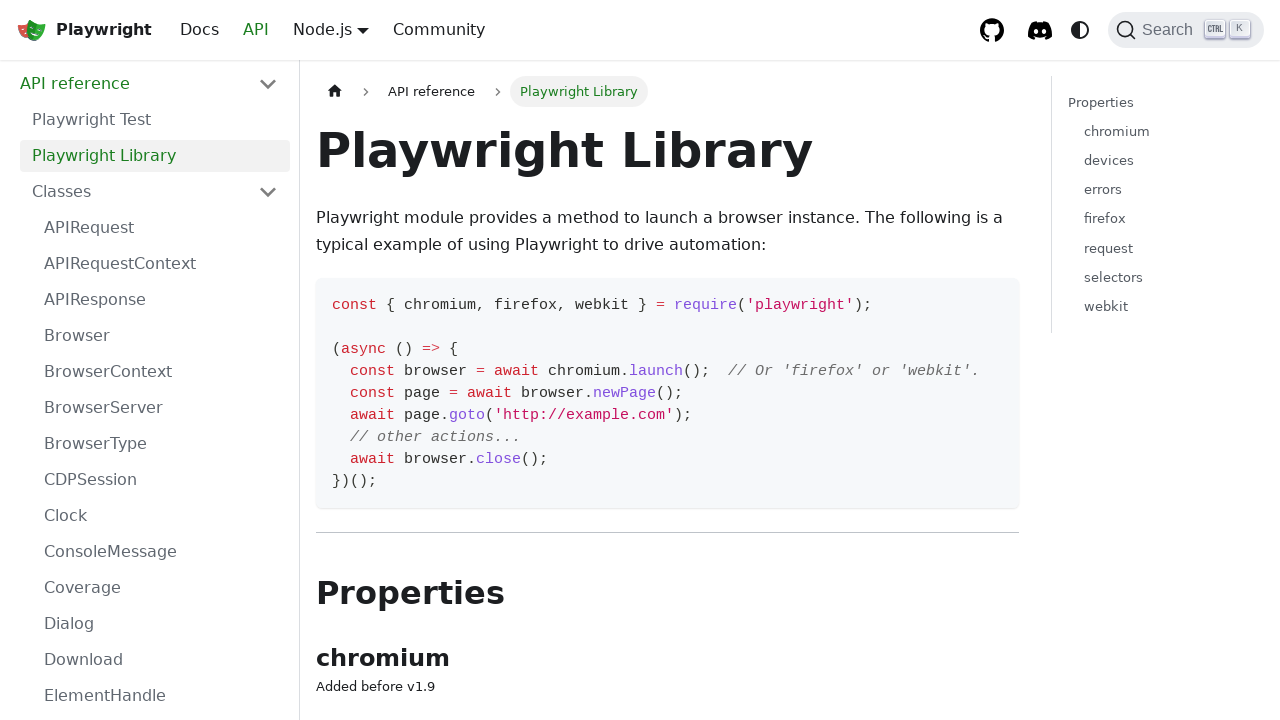

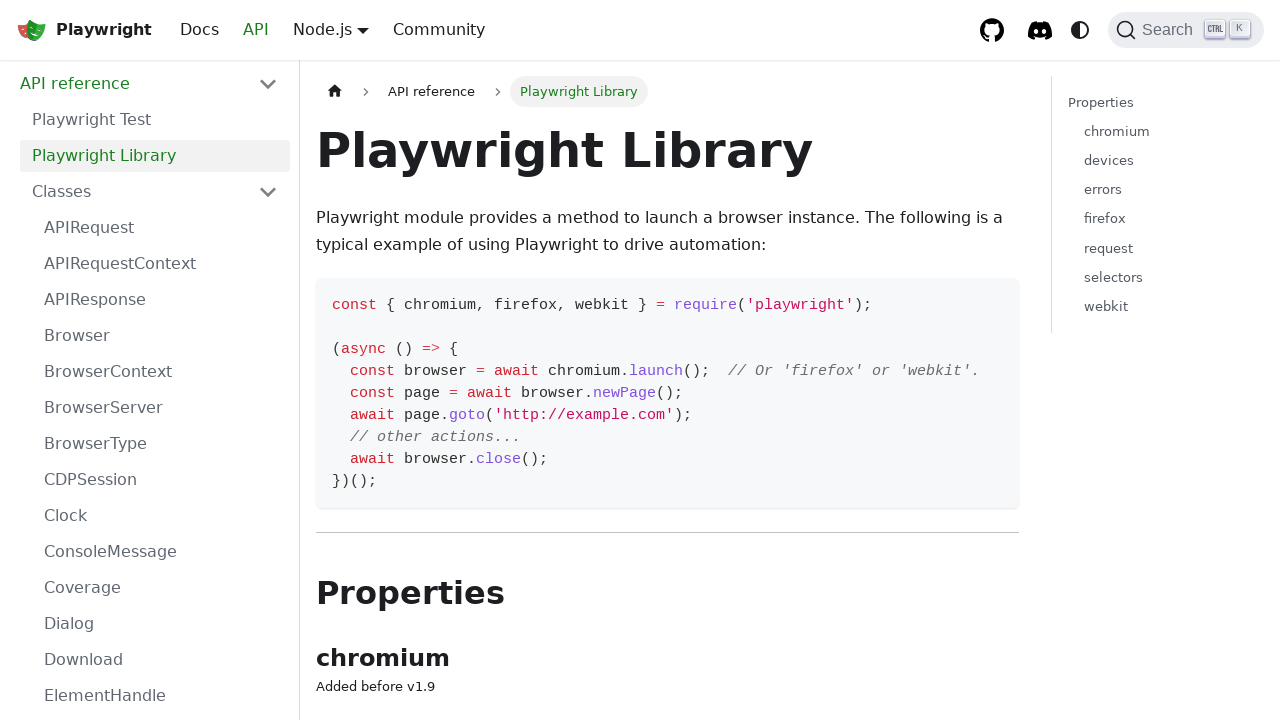